Navigates to the Docker homepage and verifies that the page loads successfully with navigation links present.

Starting URL: https://www.docker.com/

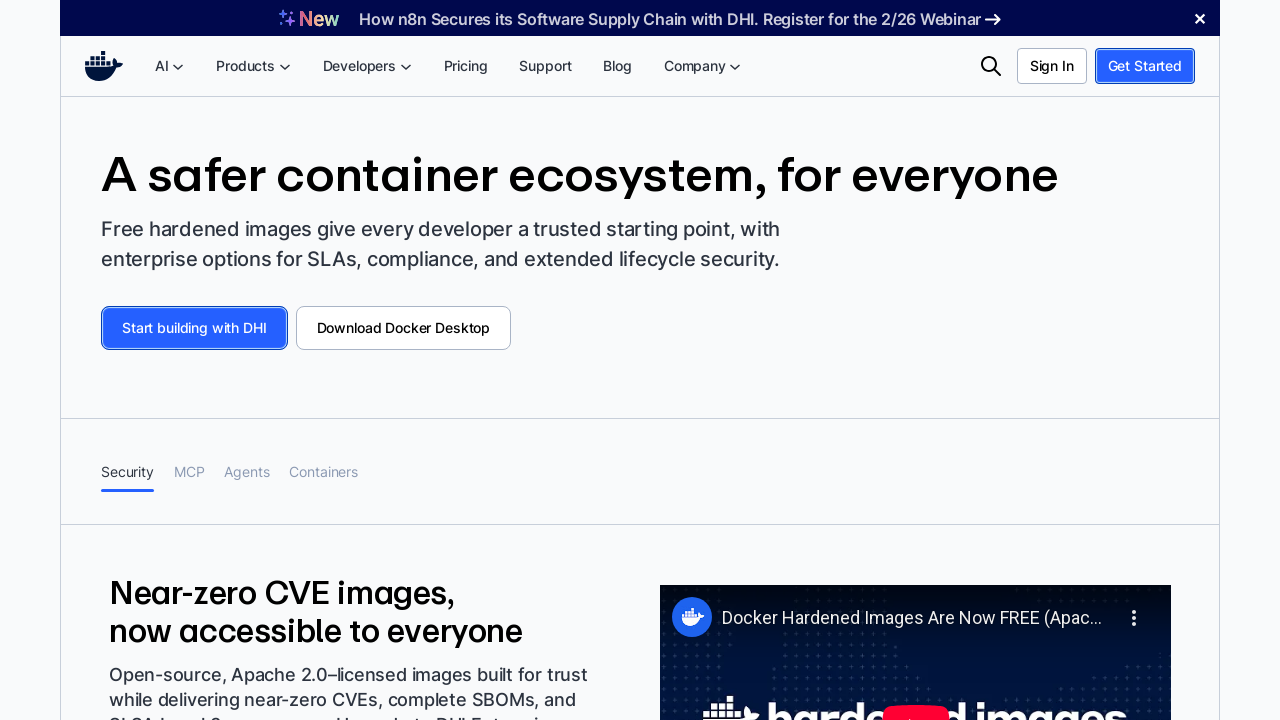

Waited for DOM content to load on Docker homepage
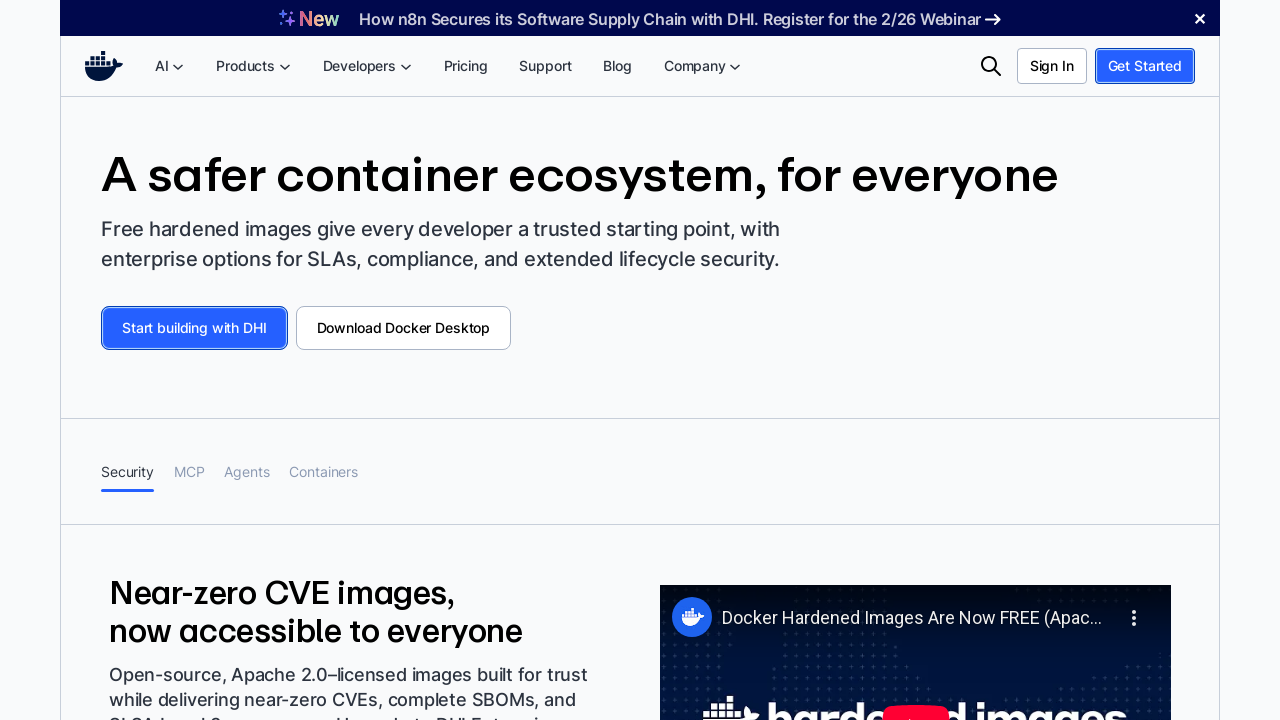

Verified navigation links are present on the page
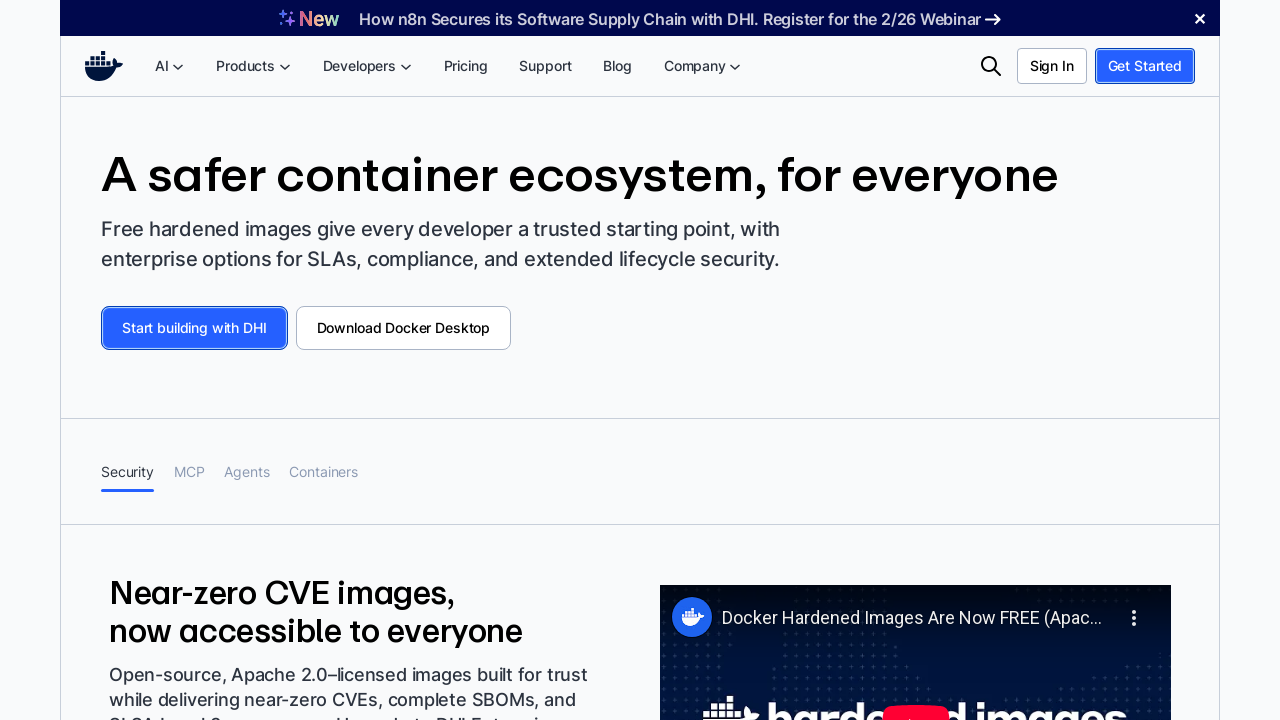

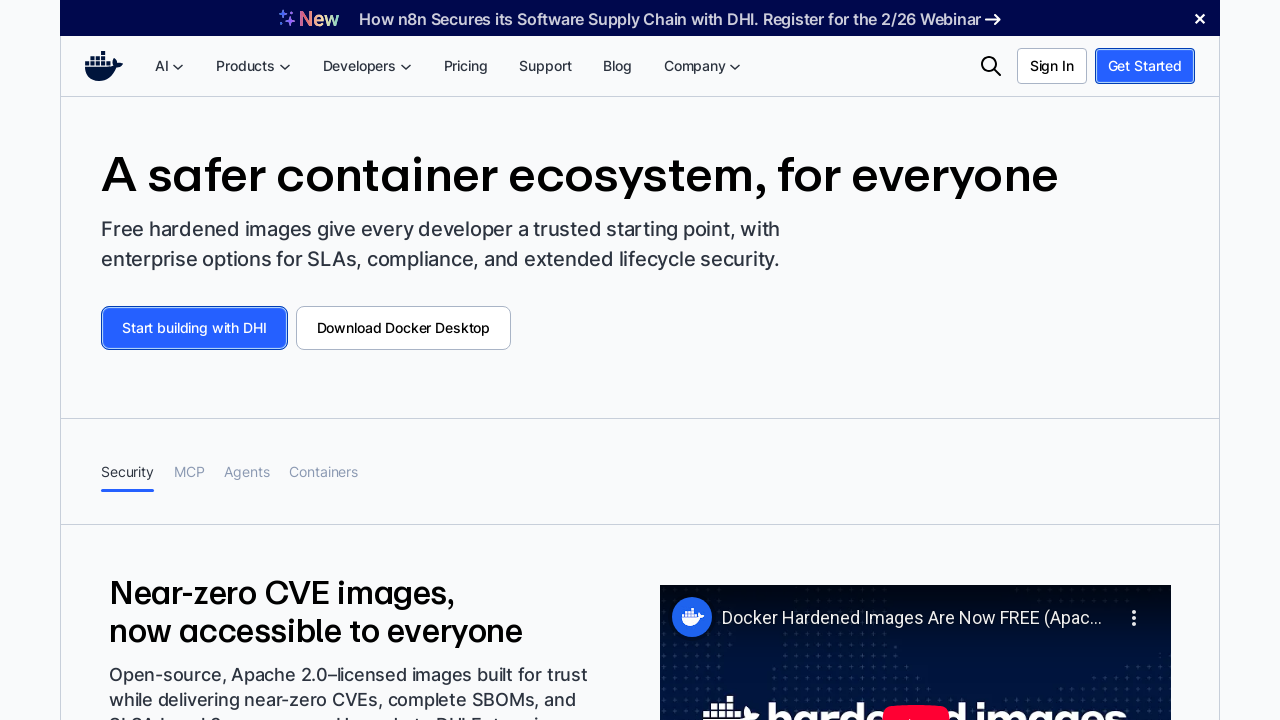